Navigates to the Volvo Cars safety information page

Starting URL: https://www.volvocars.com/intl/v/car-safety/a-million-more

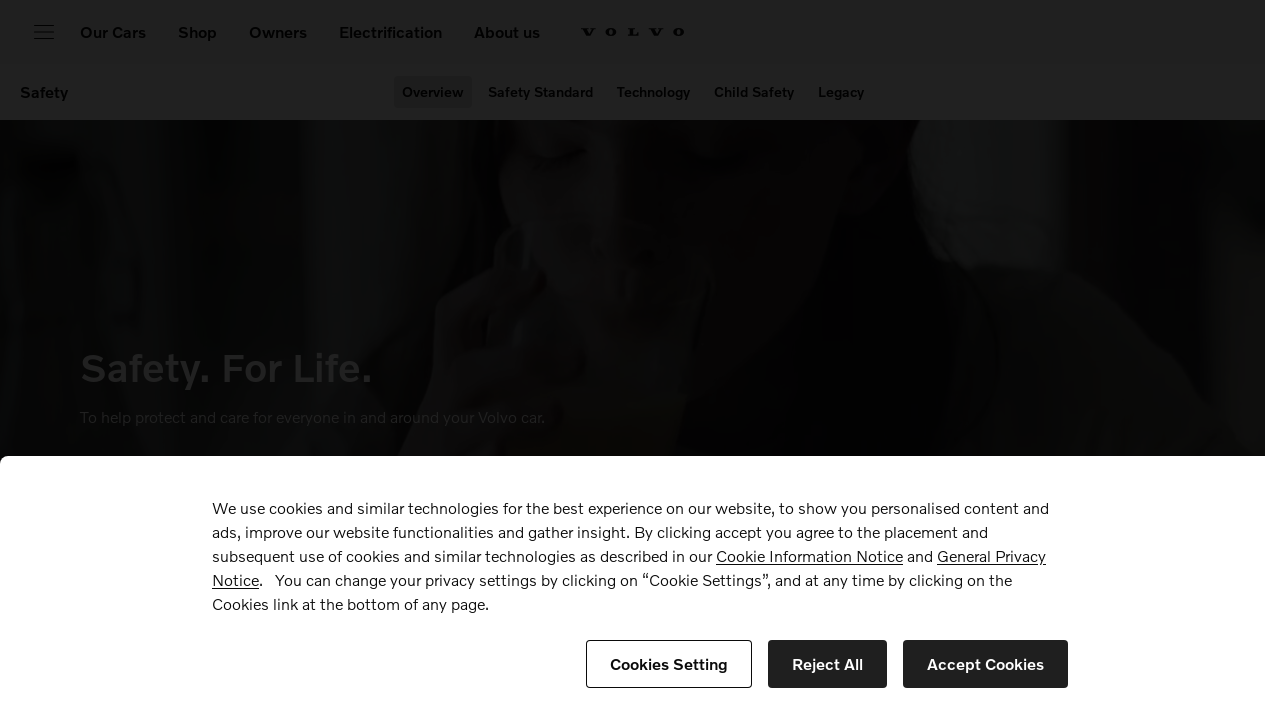

Navigated to Volvo Cars safety information page
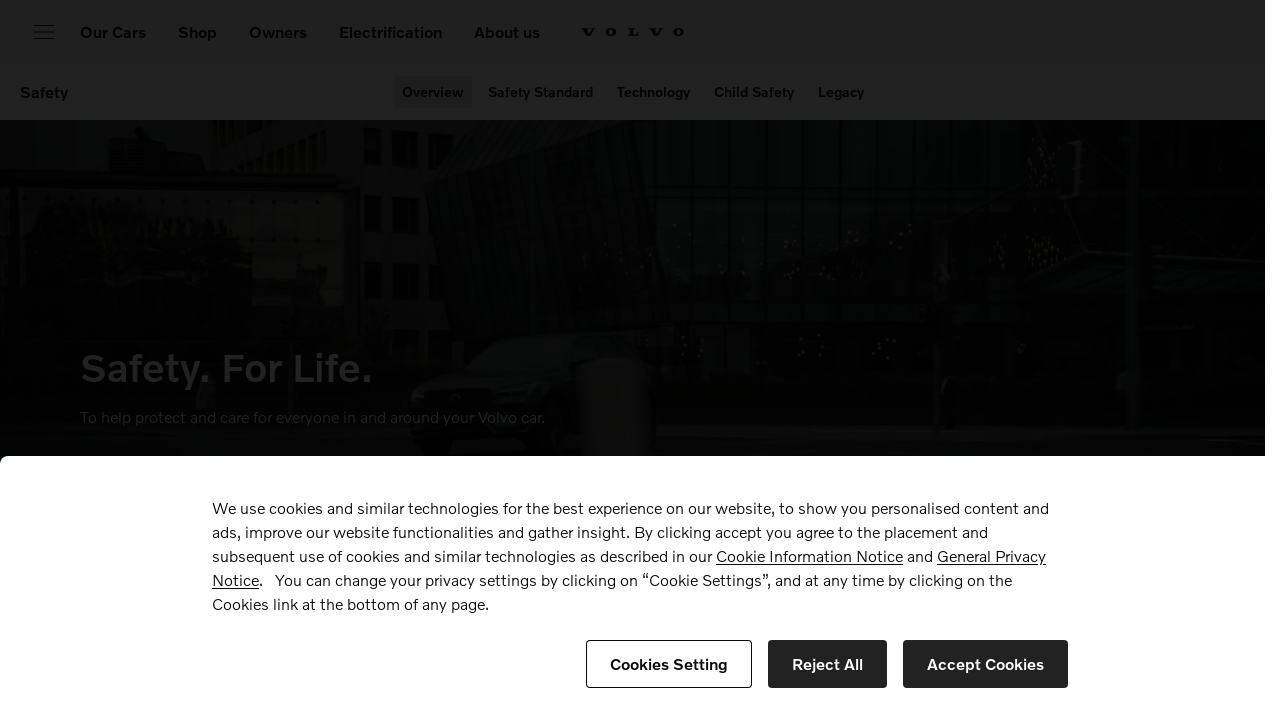

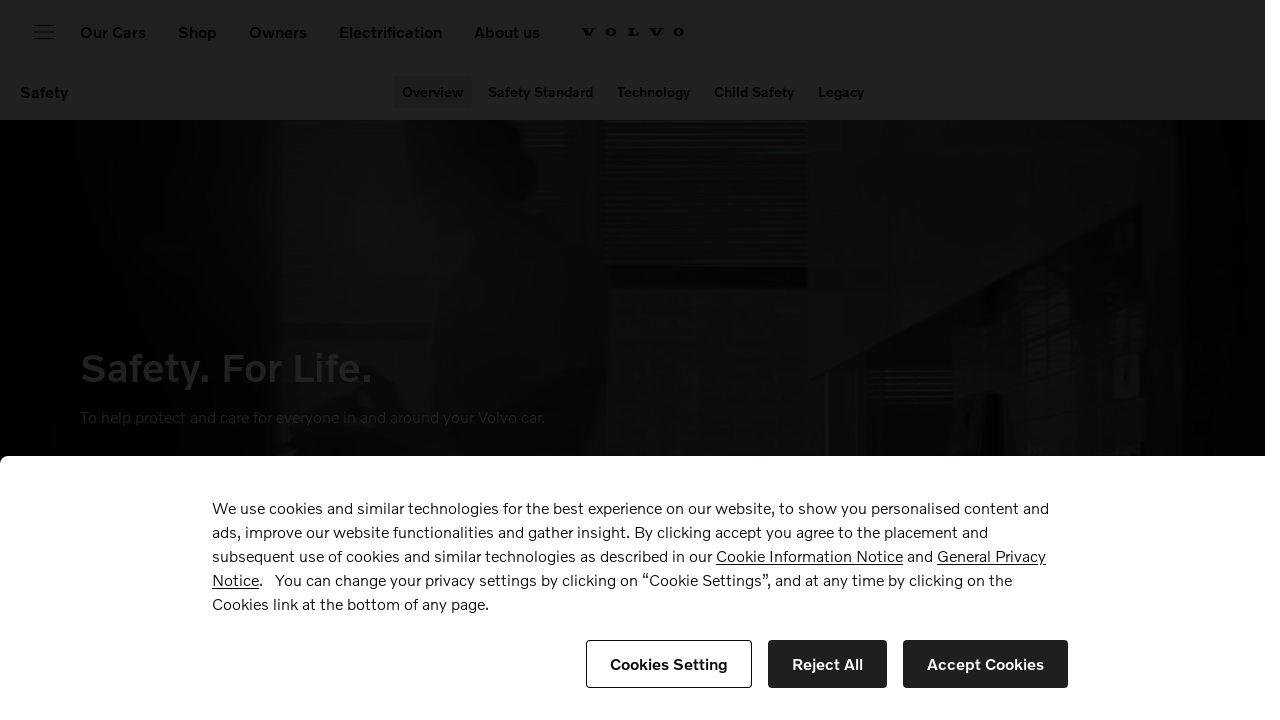